Tests a library app by entering an email address and clicking a button, then waits for a success alert to appear

Starting URL: https://library-app.firebaseapp.com

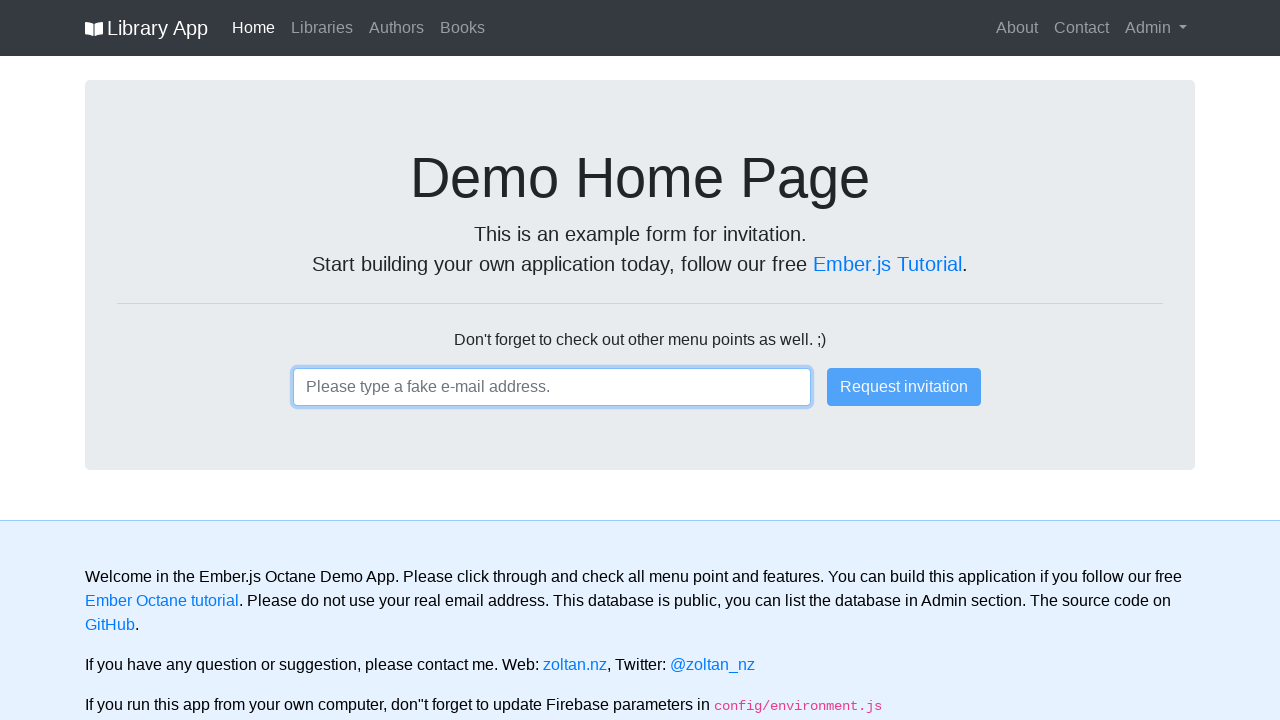

Filled email input field with 'usuario@email.com' on input
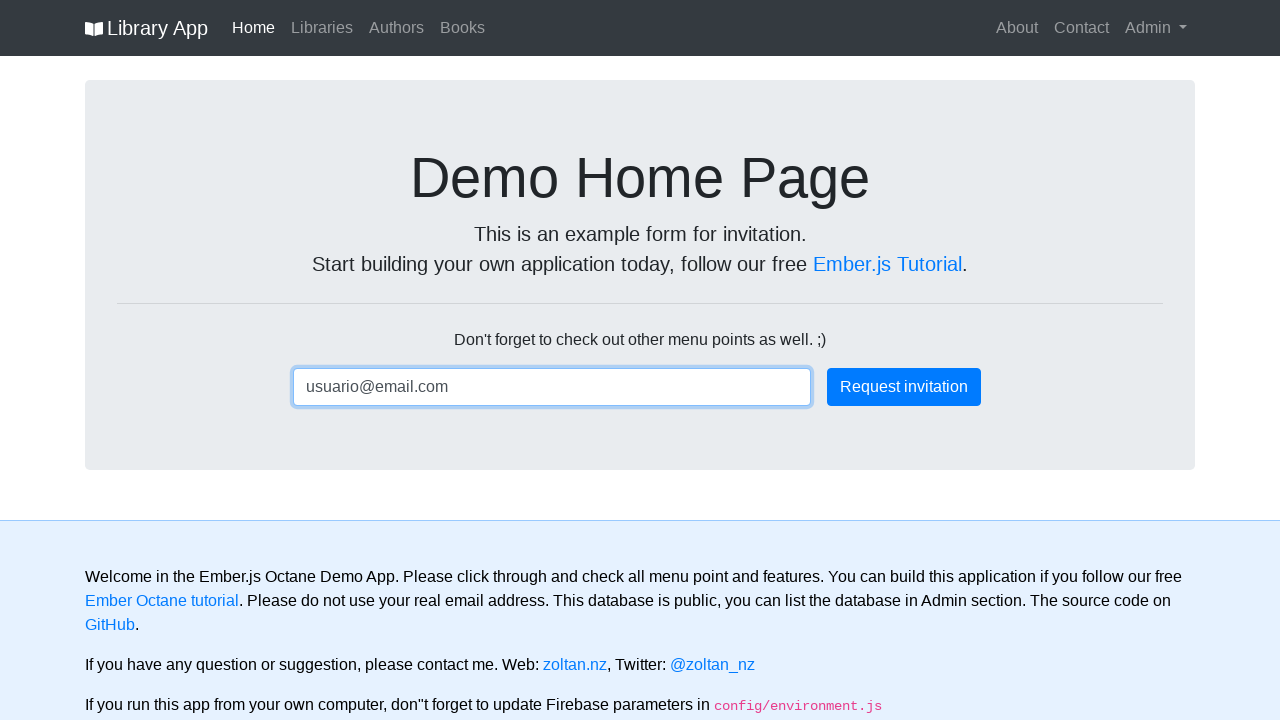

Clicked submit button at (904, 387) on .btn
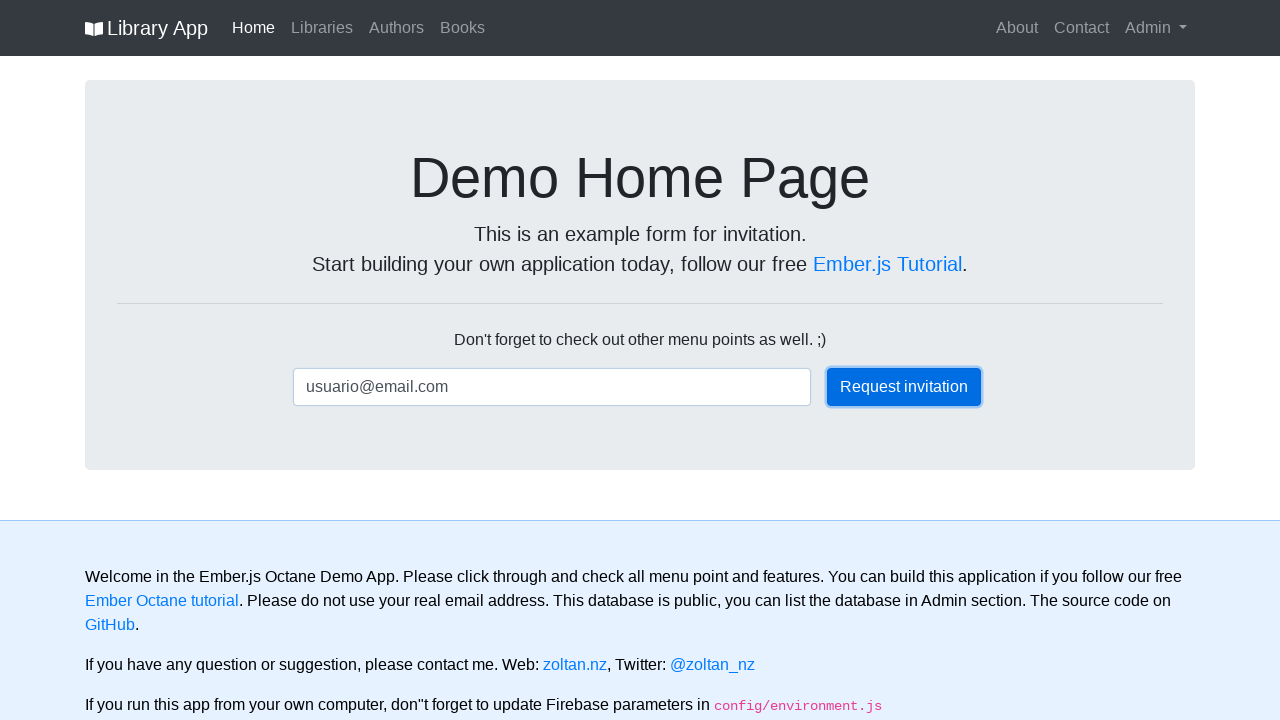

Success alert appeared
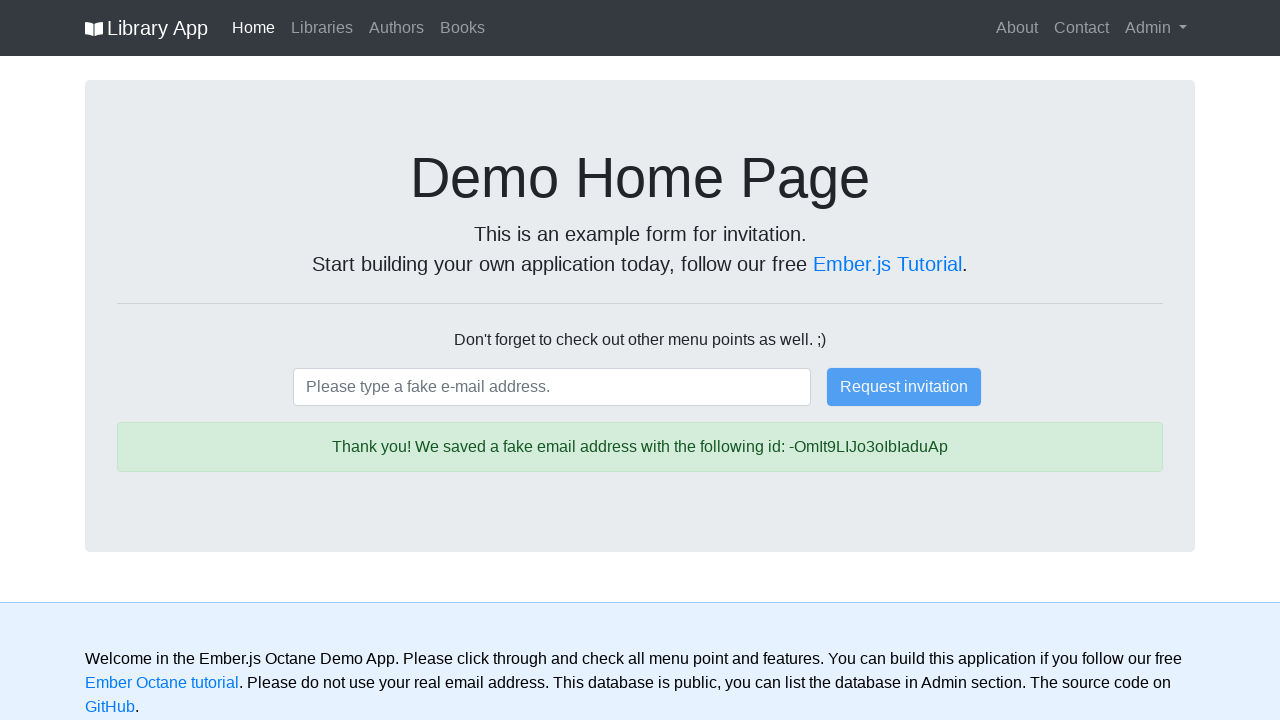

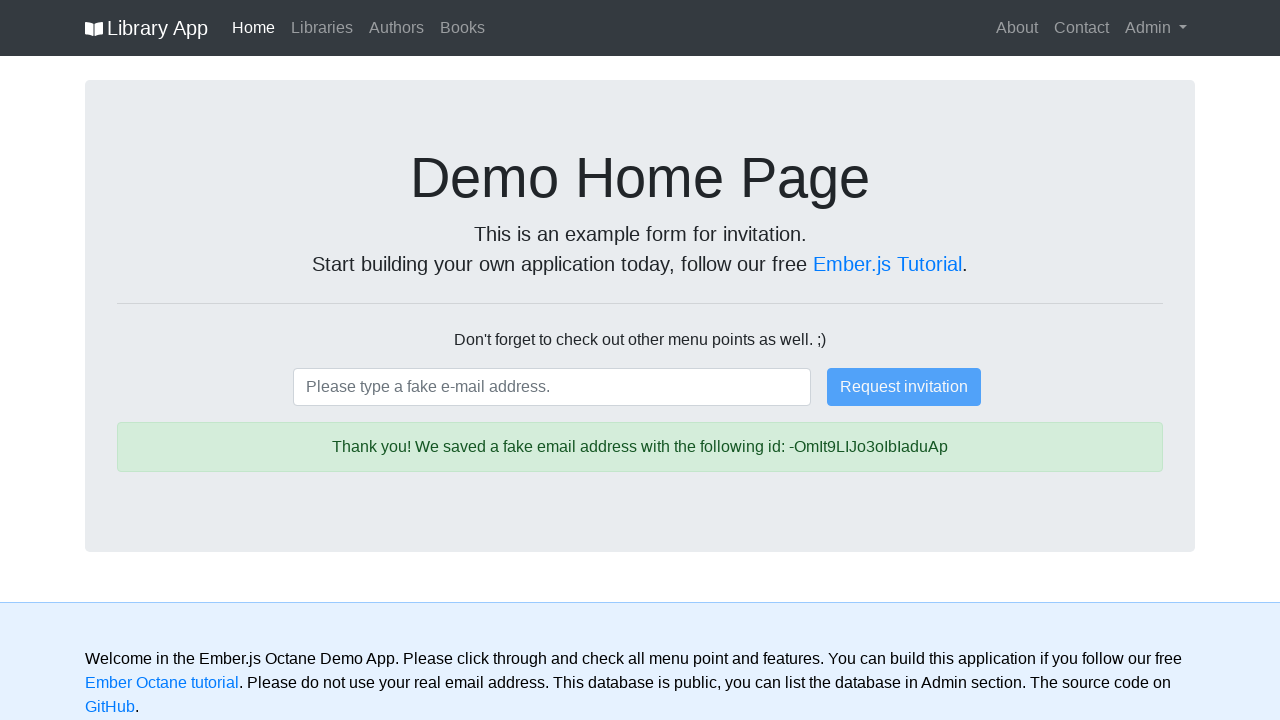